Tests drag and drop functionality by dragging an element from one container to another and verifying the page title

Starting URL: http://only-testing-blog.blogspot.in/2014/09/drag-and-drop.html

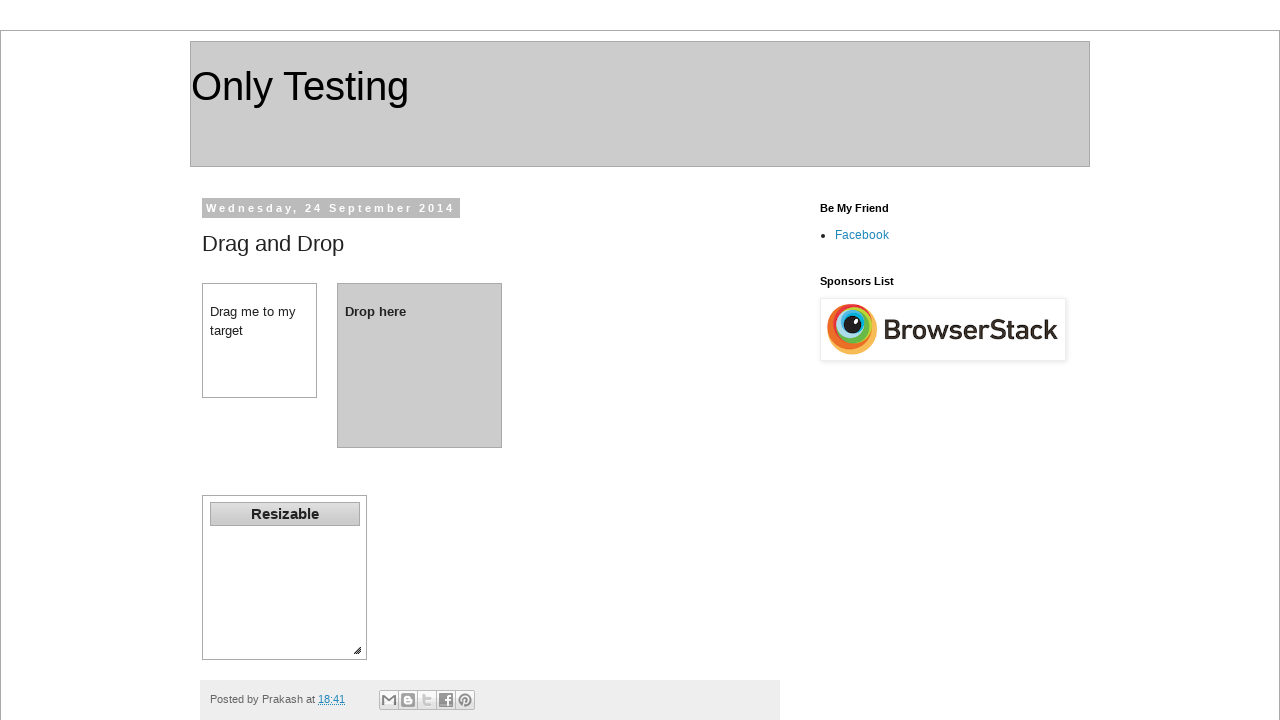

Retrieved page title
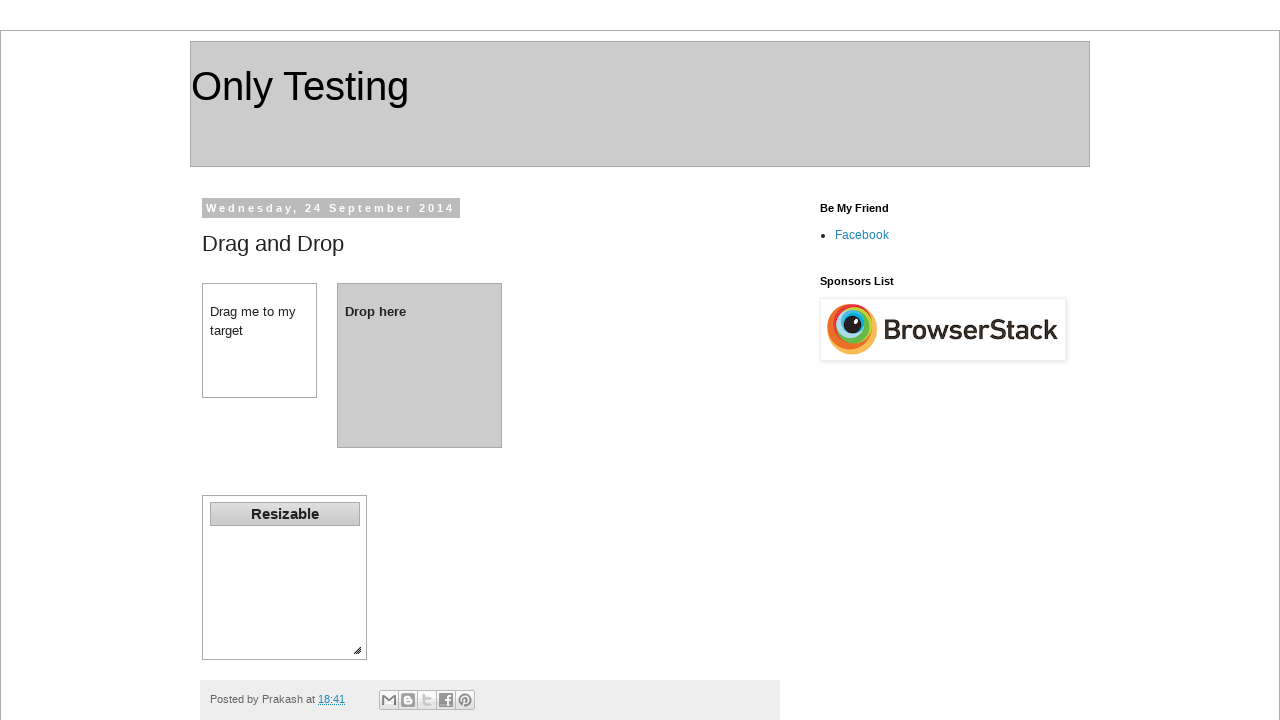

Calculated page title length
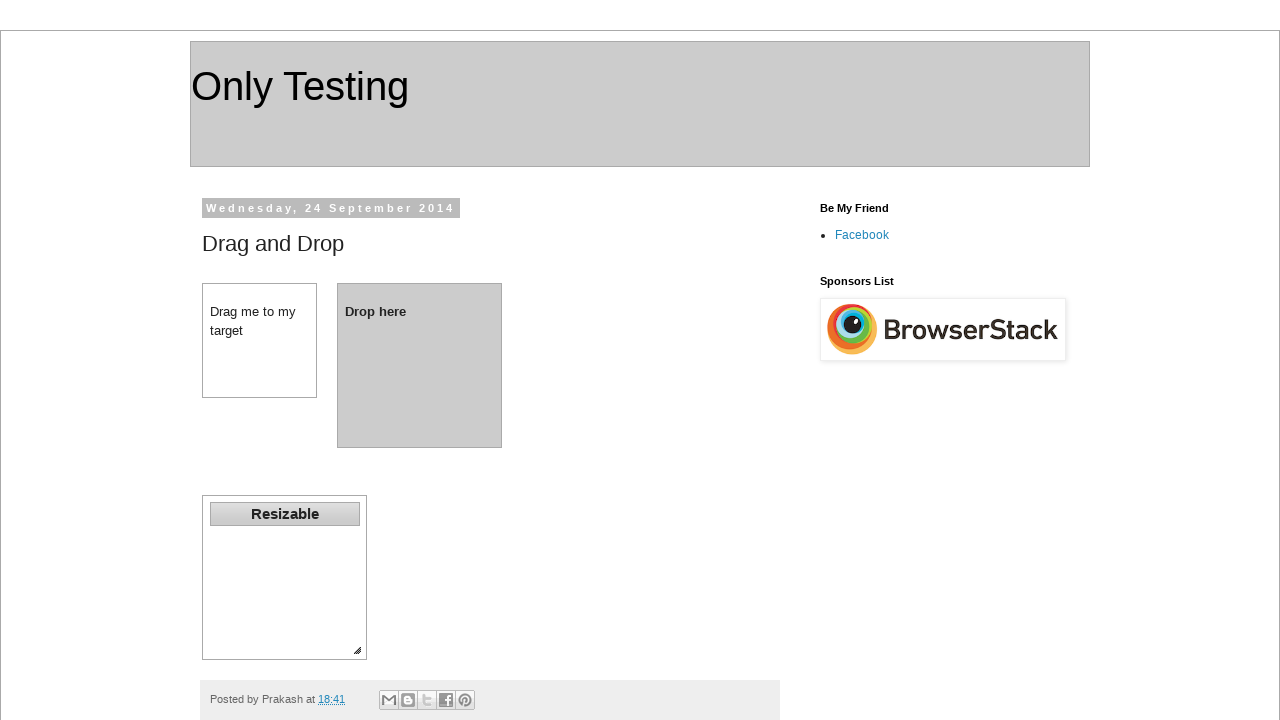

Retrieved current page URL
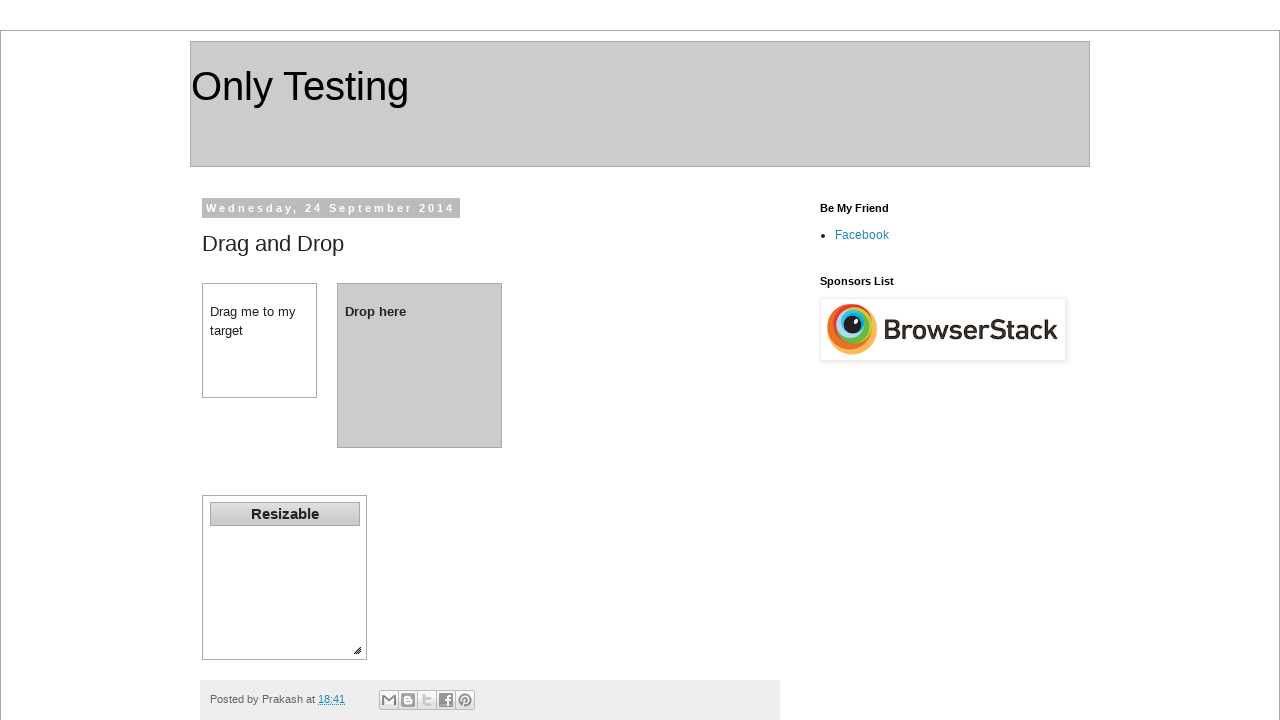

Evaluated document domain using JavaScript
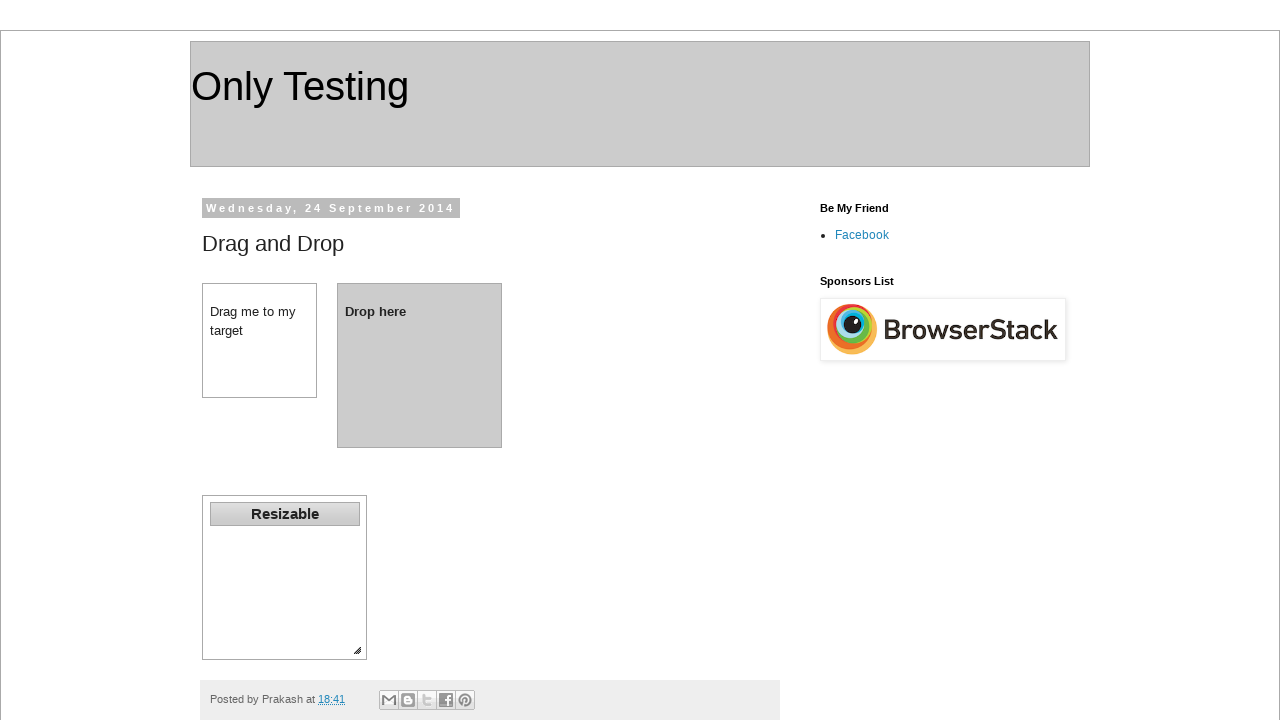

Located draggable element with id 'dragdiv'
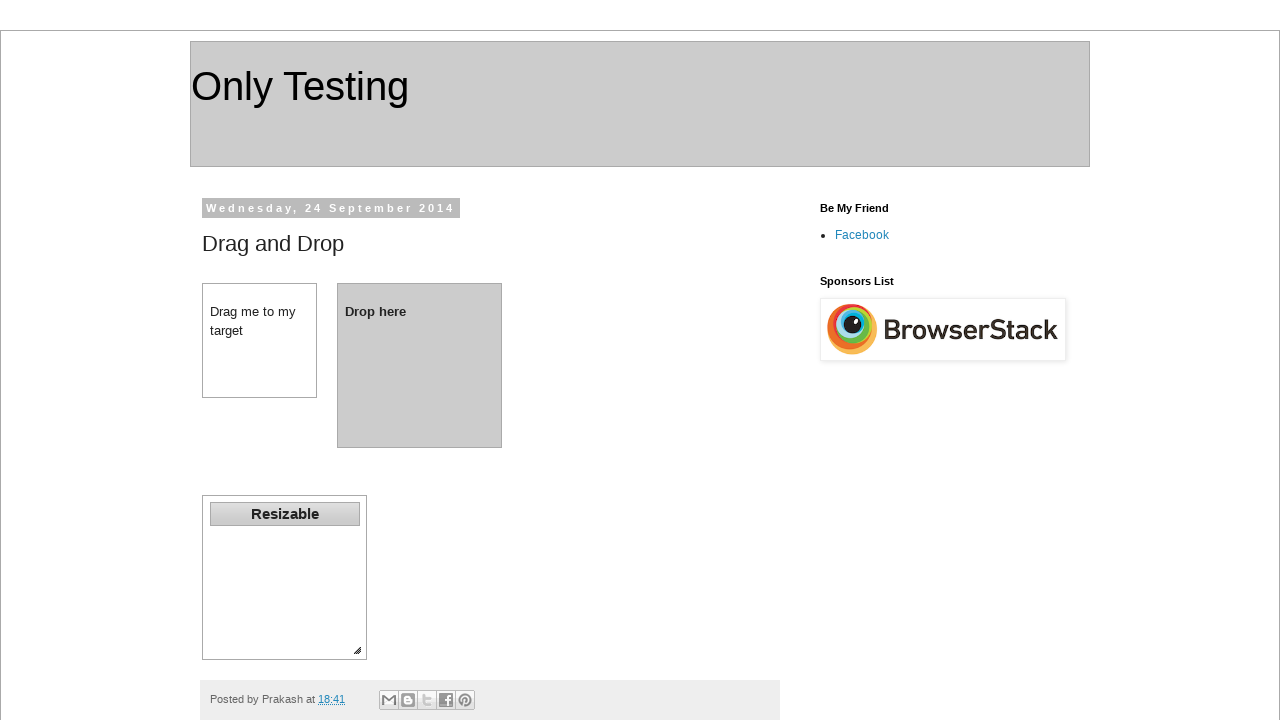

Retrieved text content from draggable element
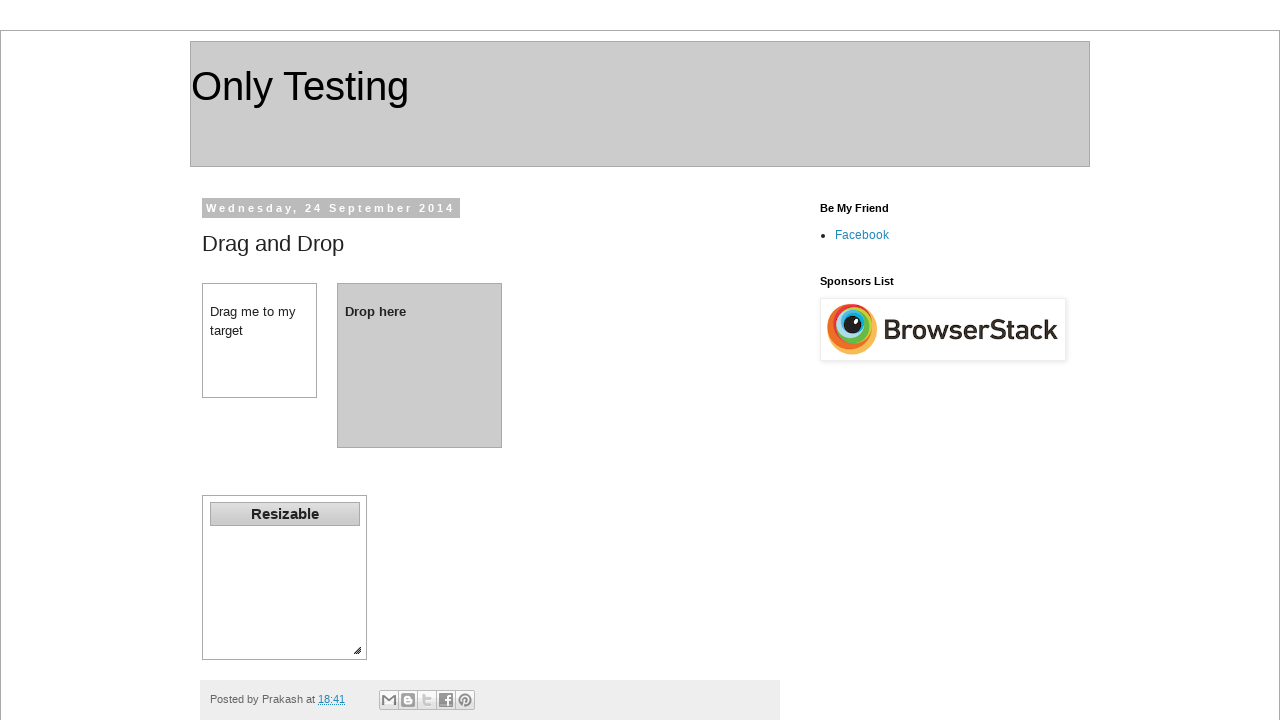

Located drop target element with id 'dropdiv'
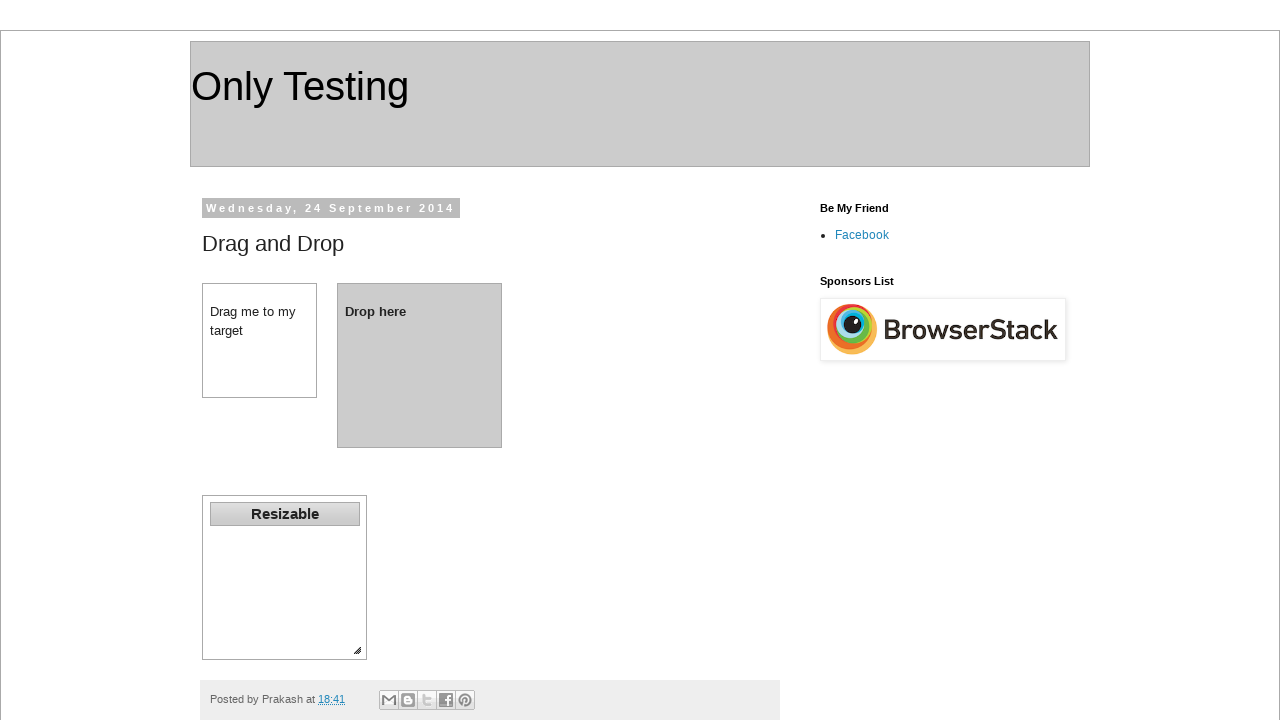

Performed drag and drop operation from dragdiv to dropdiv at (420, 365)
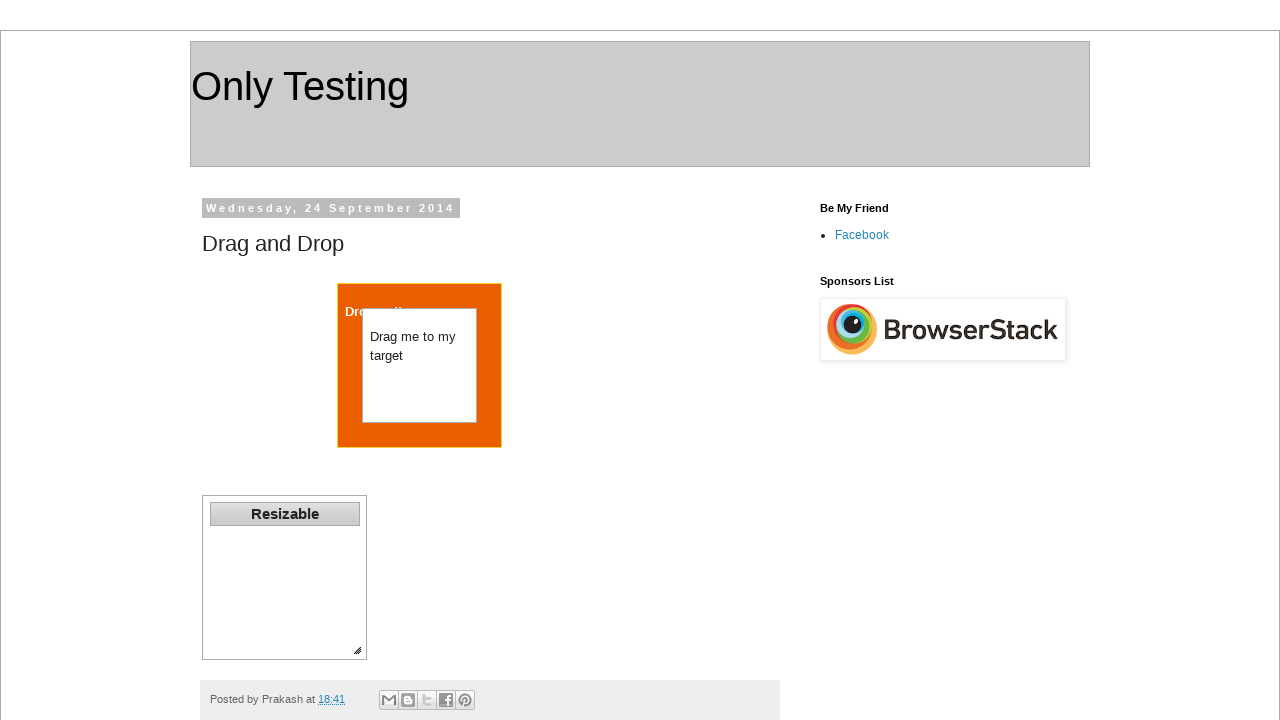

Verified page URL matches expected URL
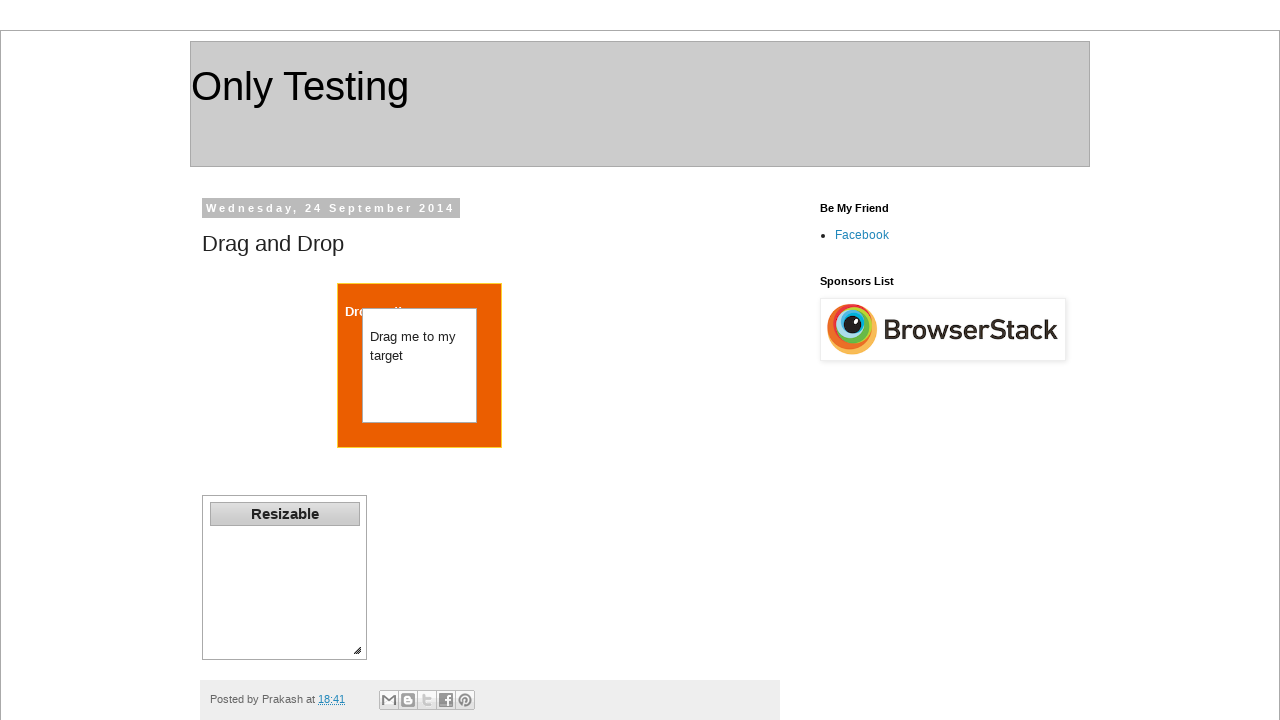

Verified page title is 'Only Testing: Drag and Drop'
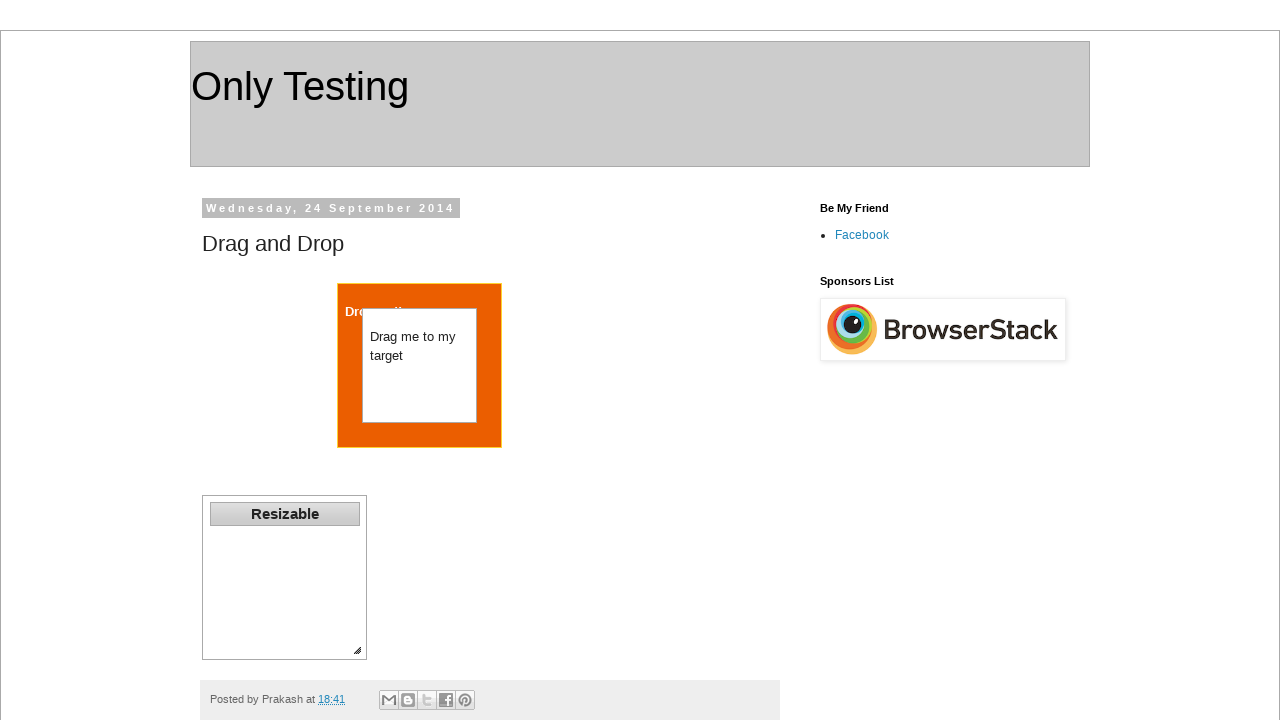

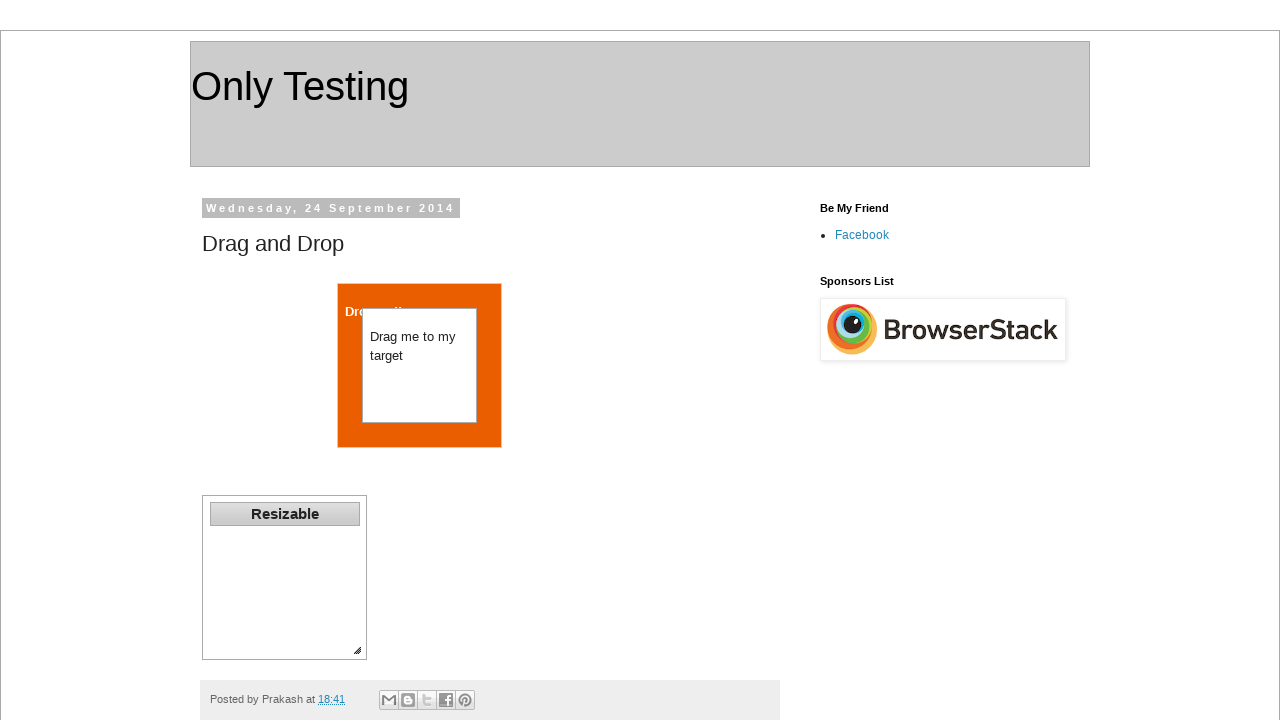